Tests navigation between multiple pages by navigating to different URLs, using browser back navigation, and clicking on a category link (Electronics) on an e-commerce test site.

Starting URL: https://www.testotomasyonu.com

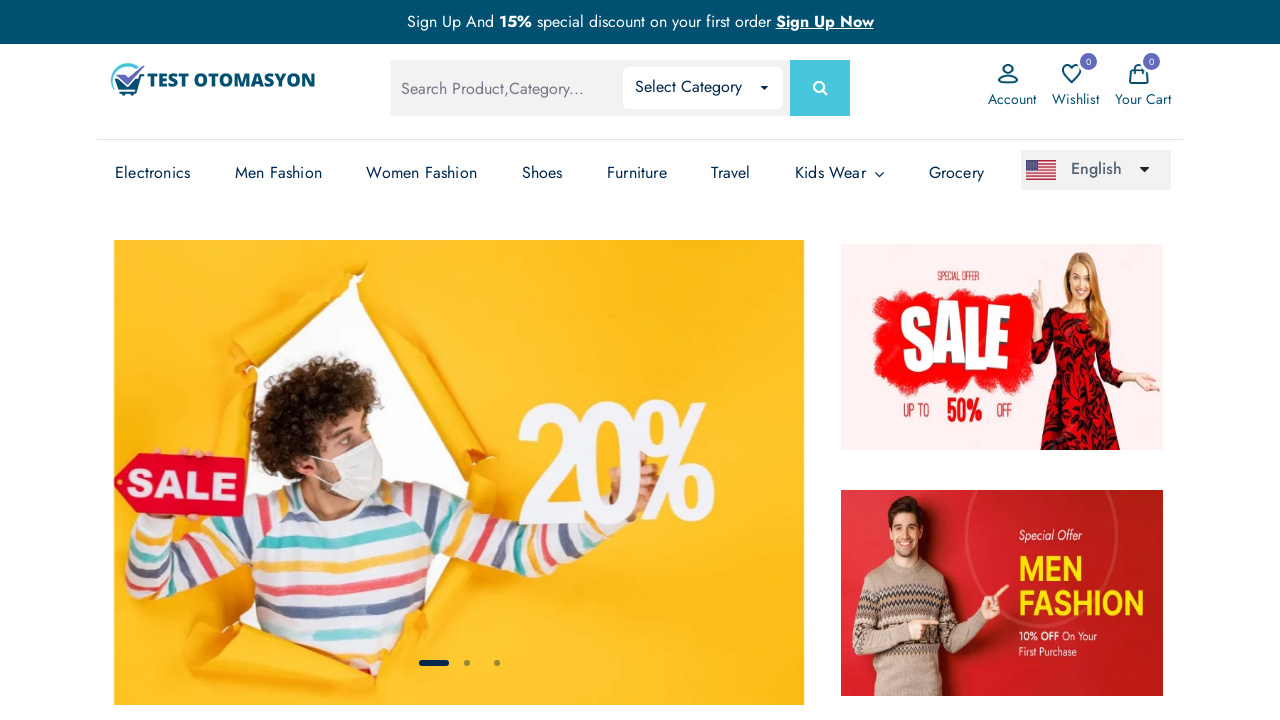

Initial page at https://www.testotomasyonu.com loaded (domcontentloaded)
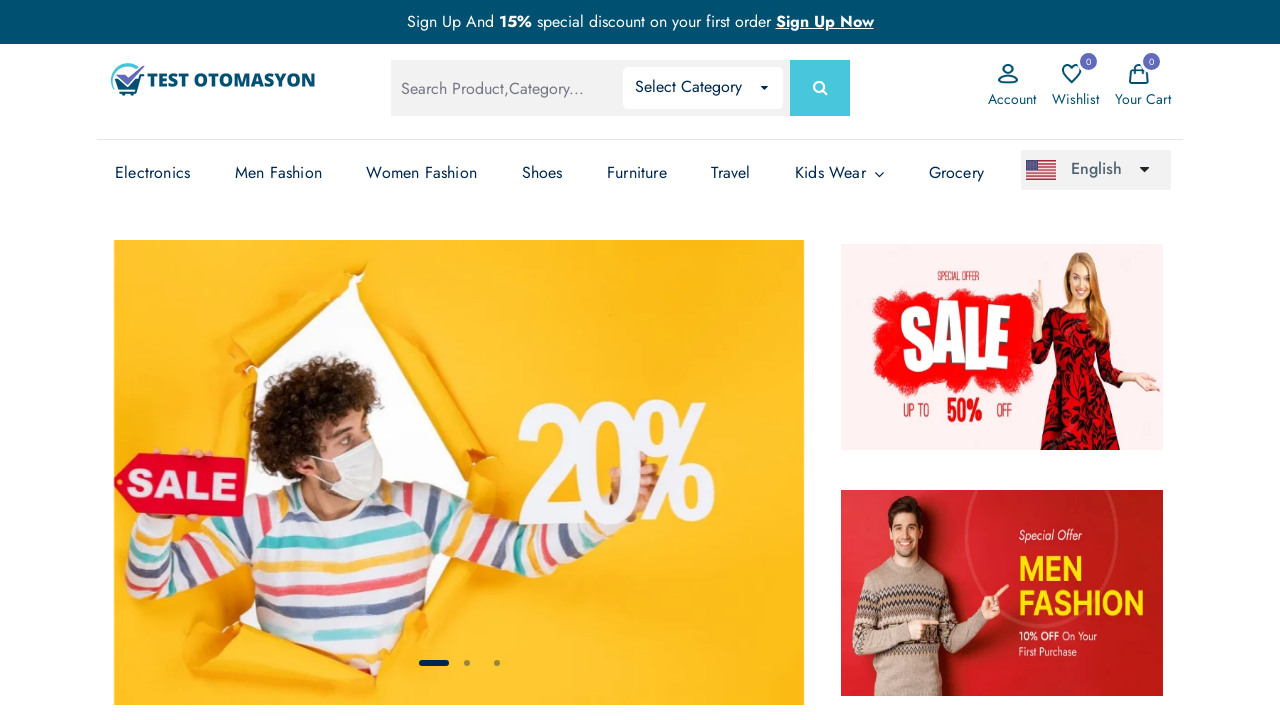

Navigated to https://www.wisequarter.com
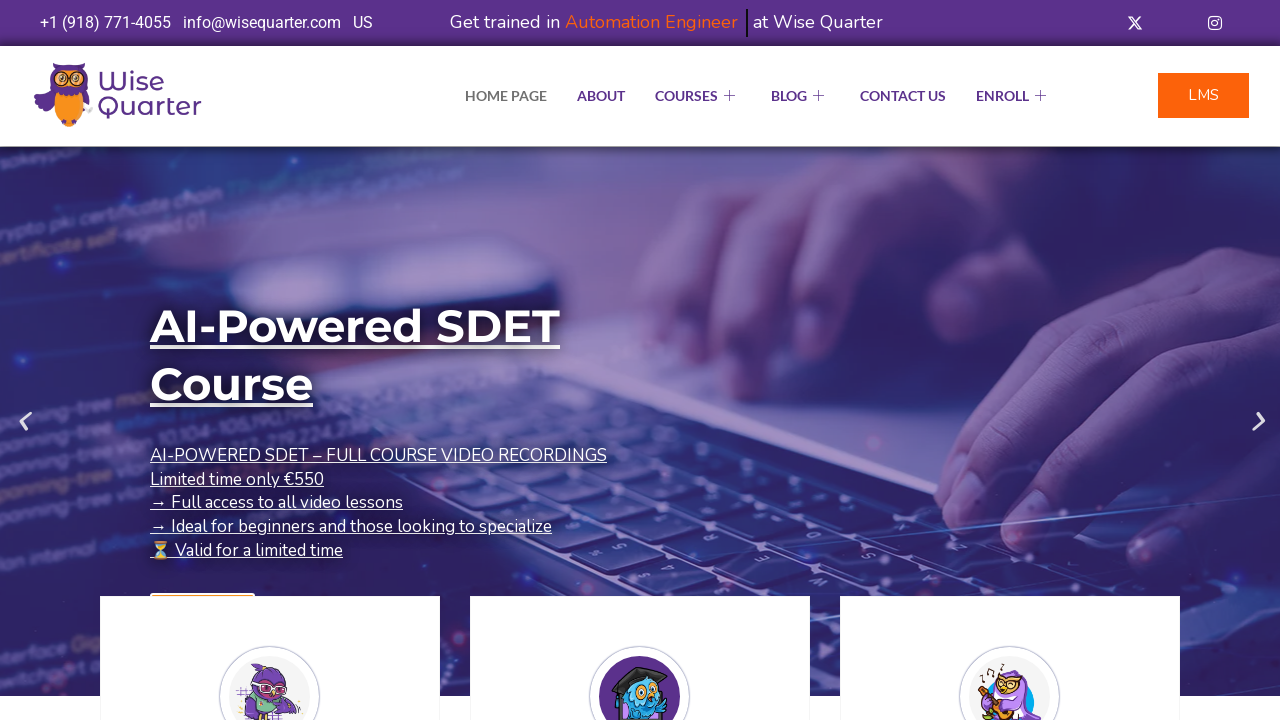

Page at wisequarter.com loaded (domcontentloaded)
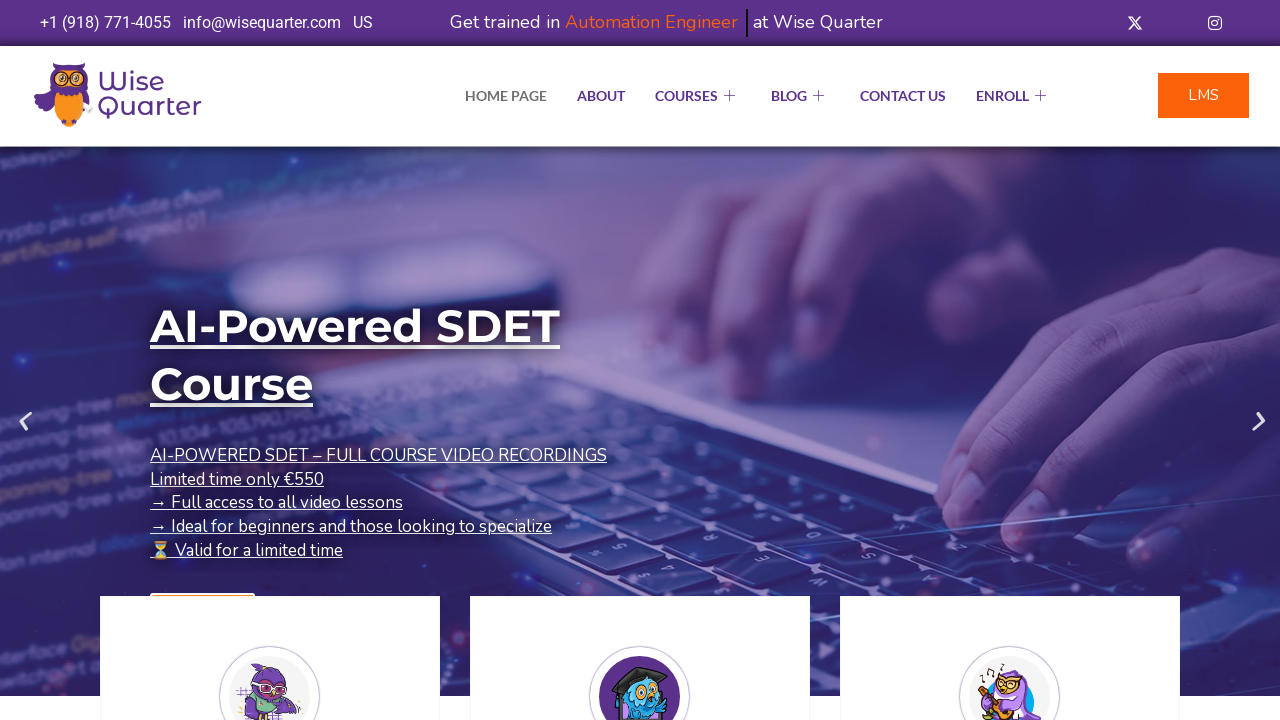

Navigated back using browser back button
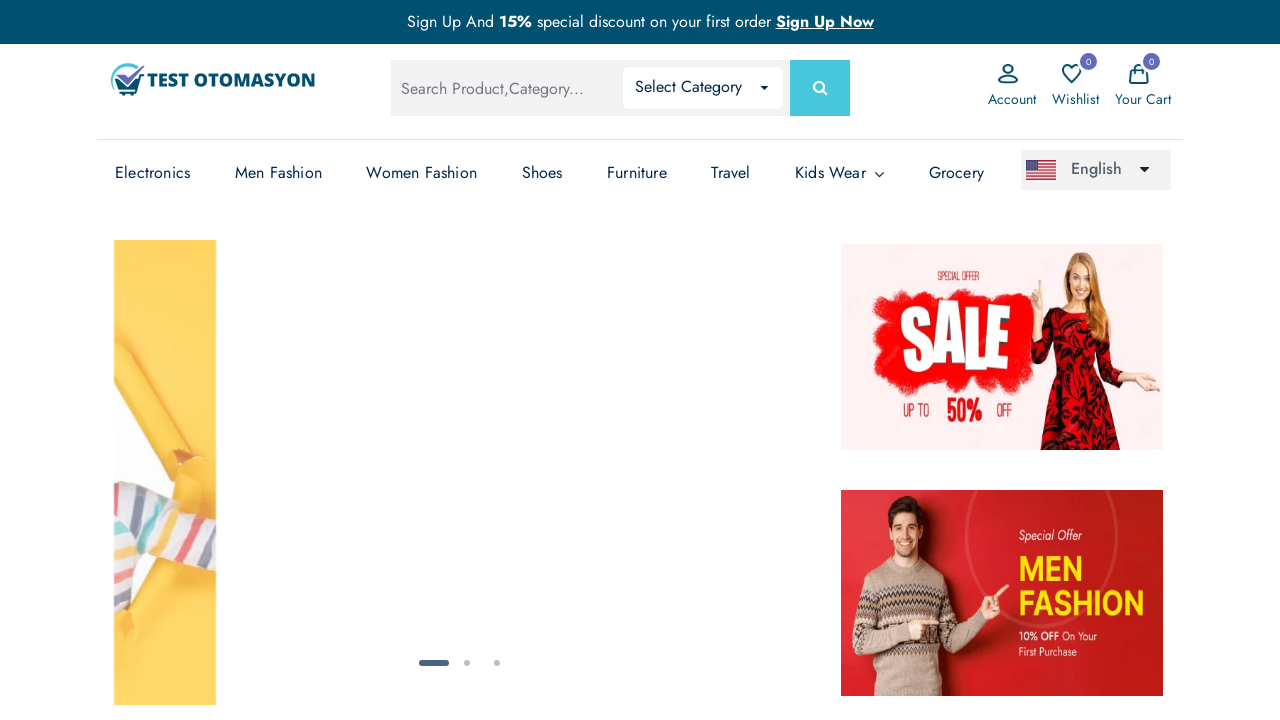

Returned to testotomasyonu.com page (domcontentloaded)
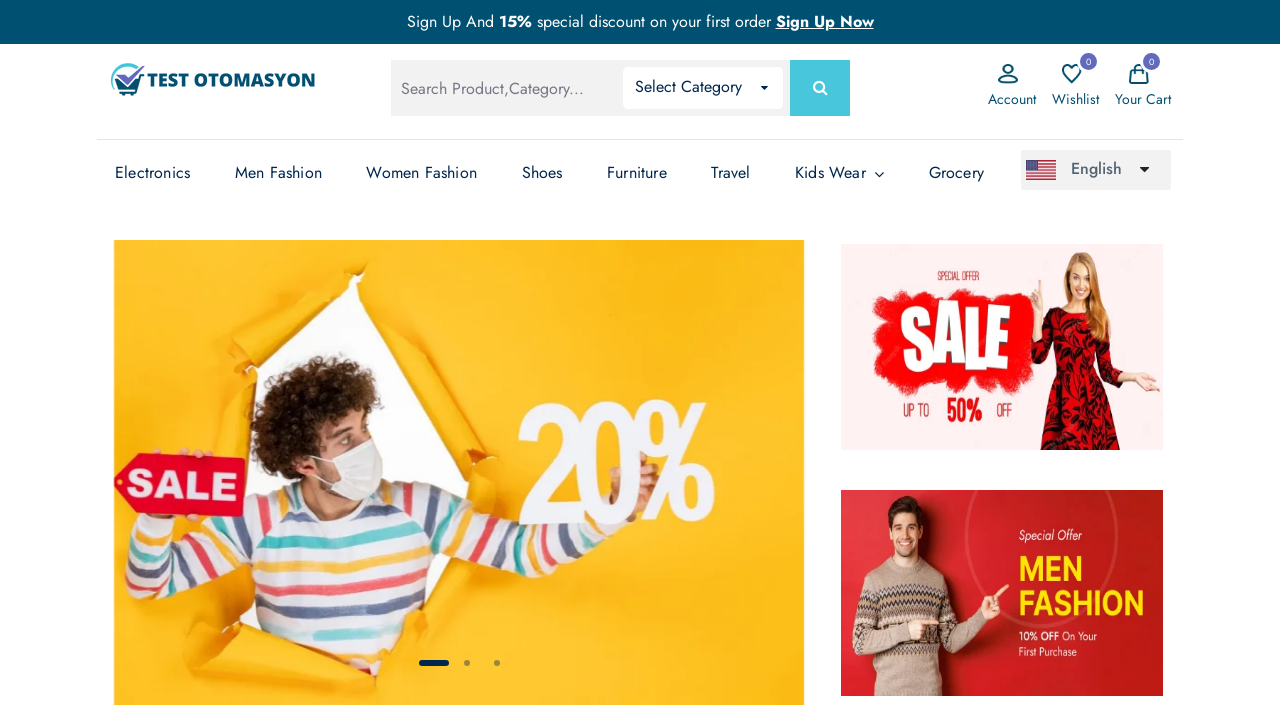

Clicked on Electronics category link (third occurrence) at (153, 173) on (//a[text()='Electronics'])[3]
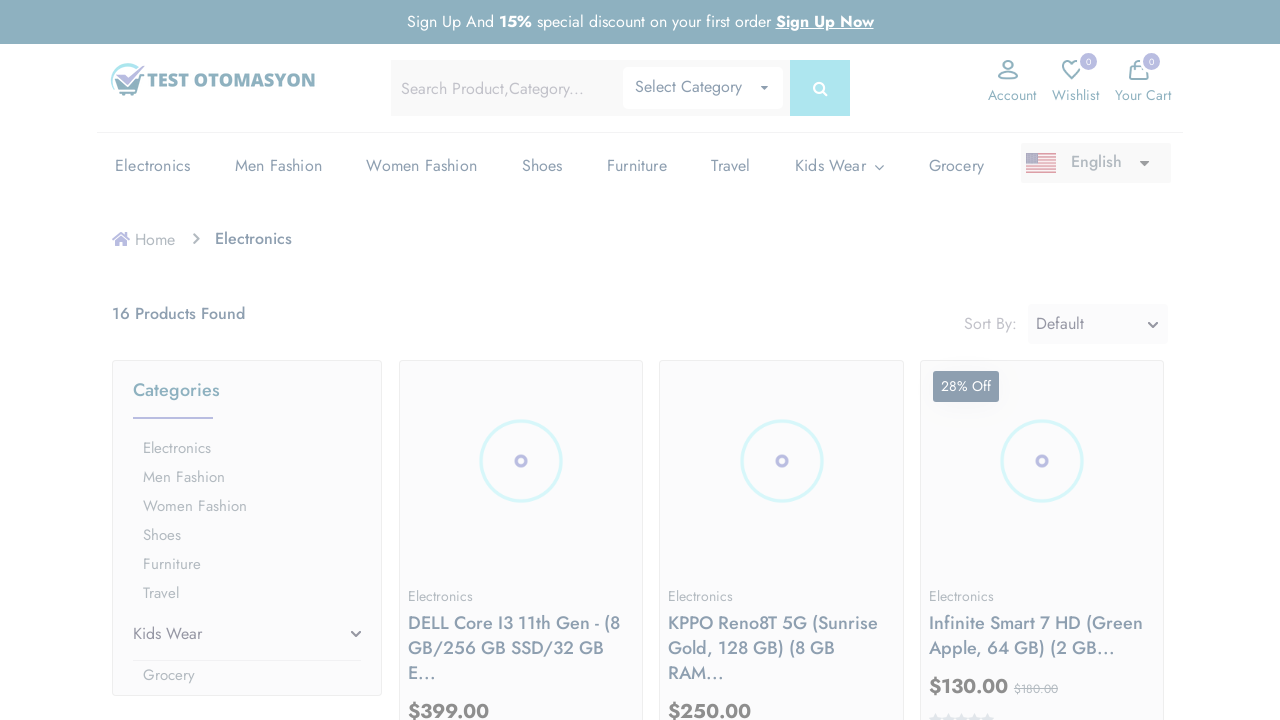

Electronics category page loaded (domcontentloaded)
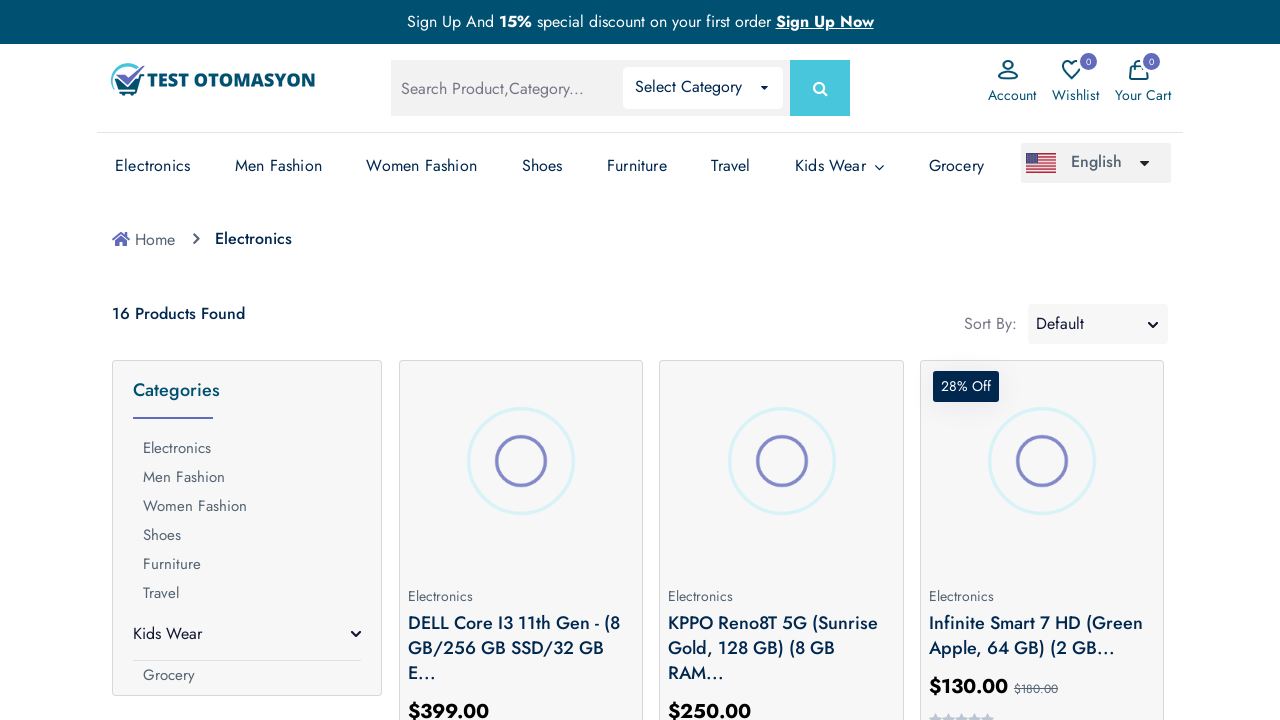

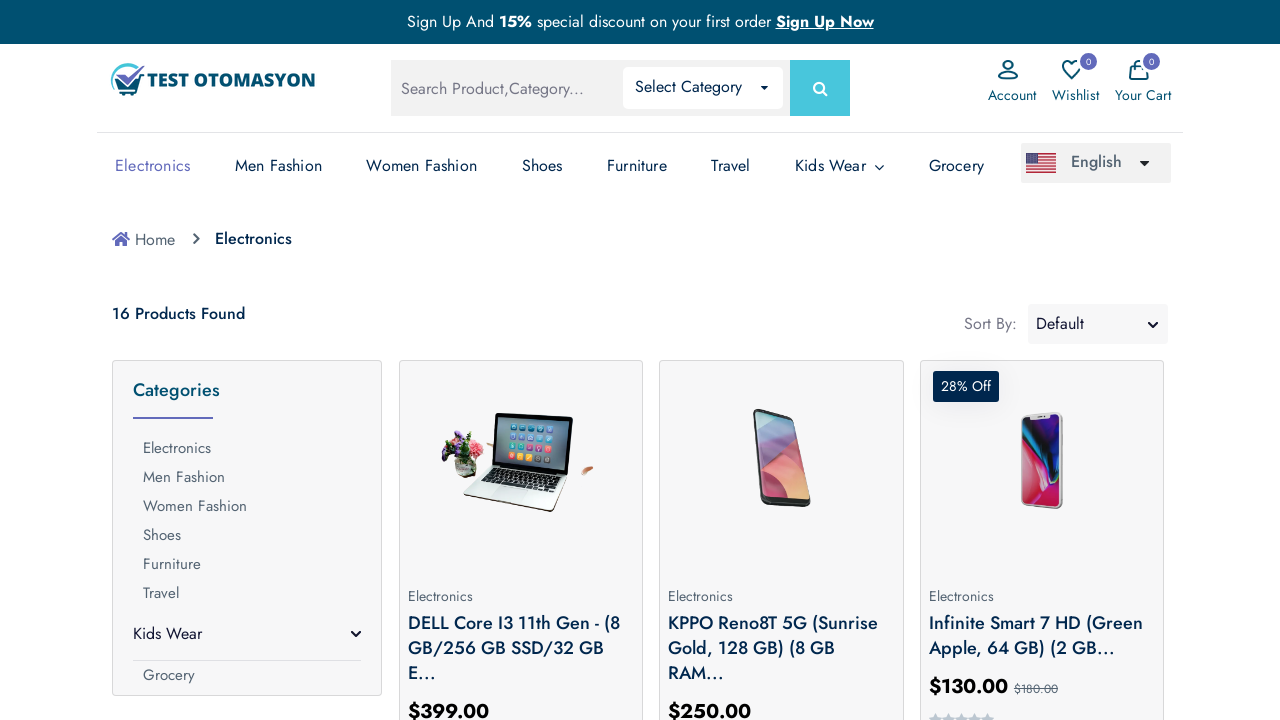